Tests the Playwright documentation site by navigating to the home page, clicking the "Get started" link, and verifying the page title contains "Installation"

Starting URL: https://playwright.dev

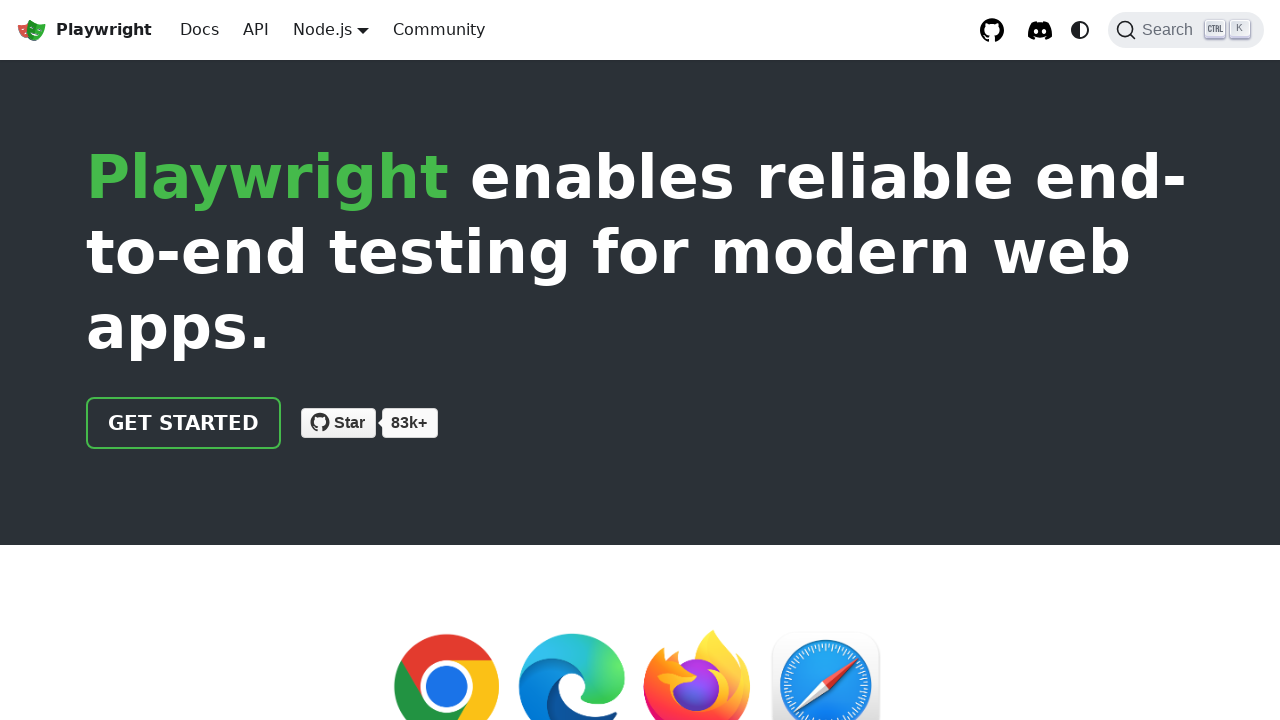

Navigated to https://playwright.dev
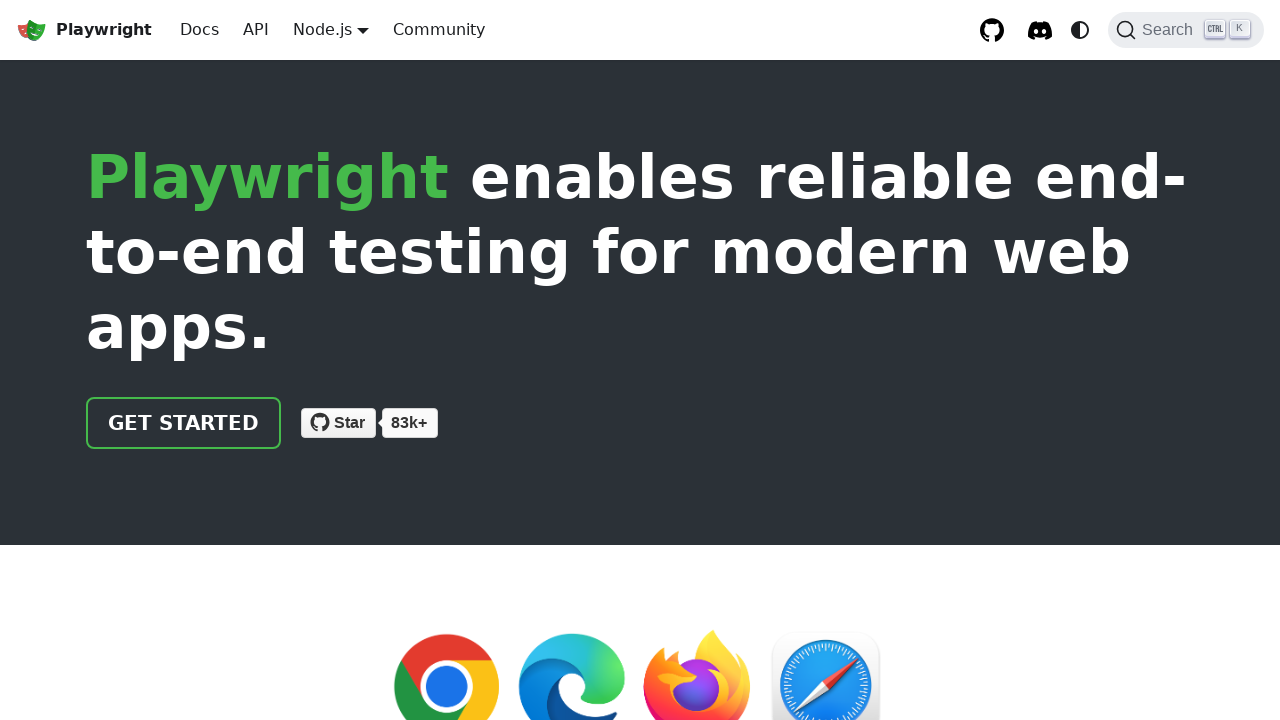

Clicked the 'Get started' link at (184, 423) on internal:role=link[name="Get started"i]
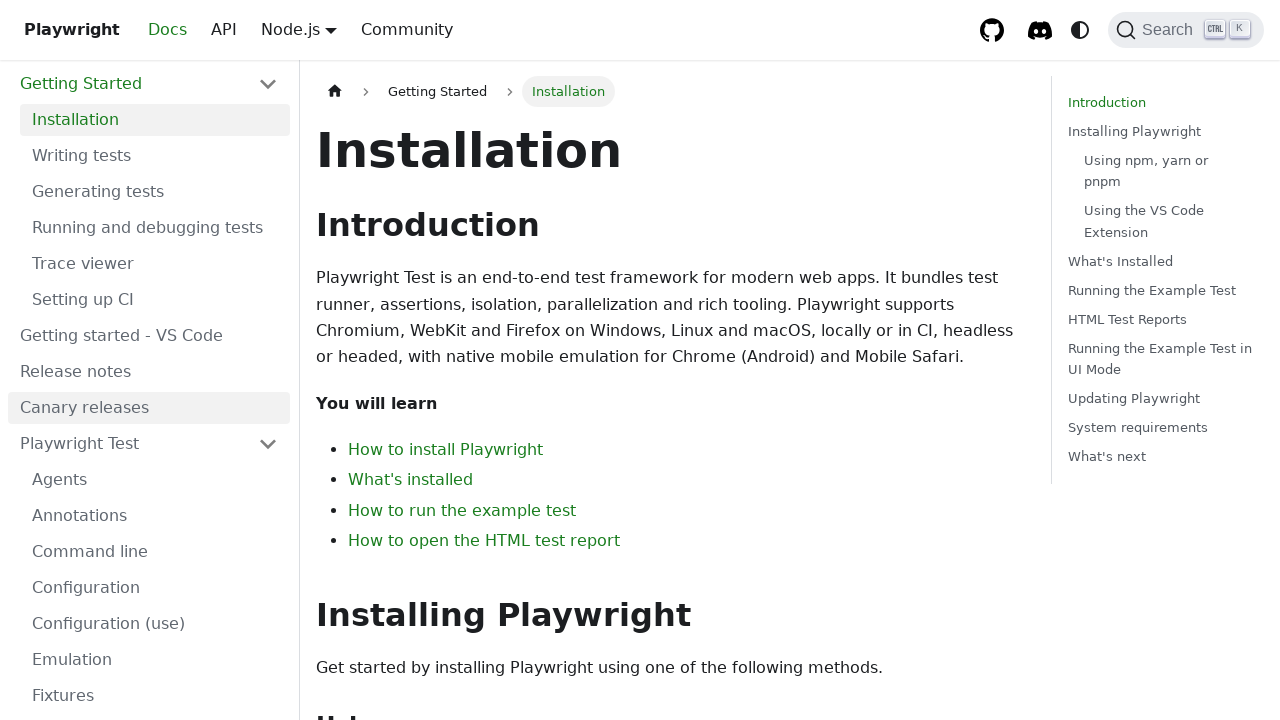

Verified page title contains 'Installation'
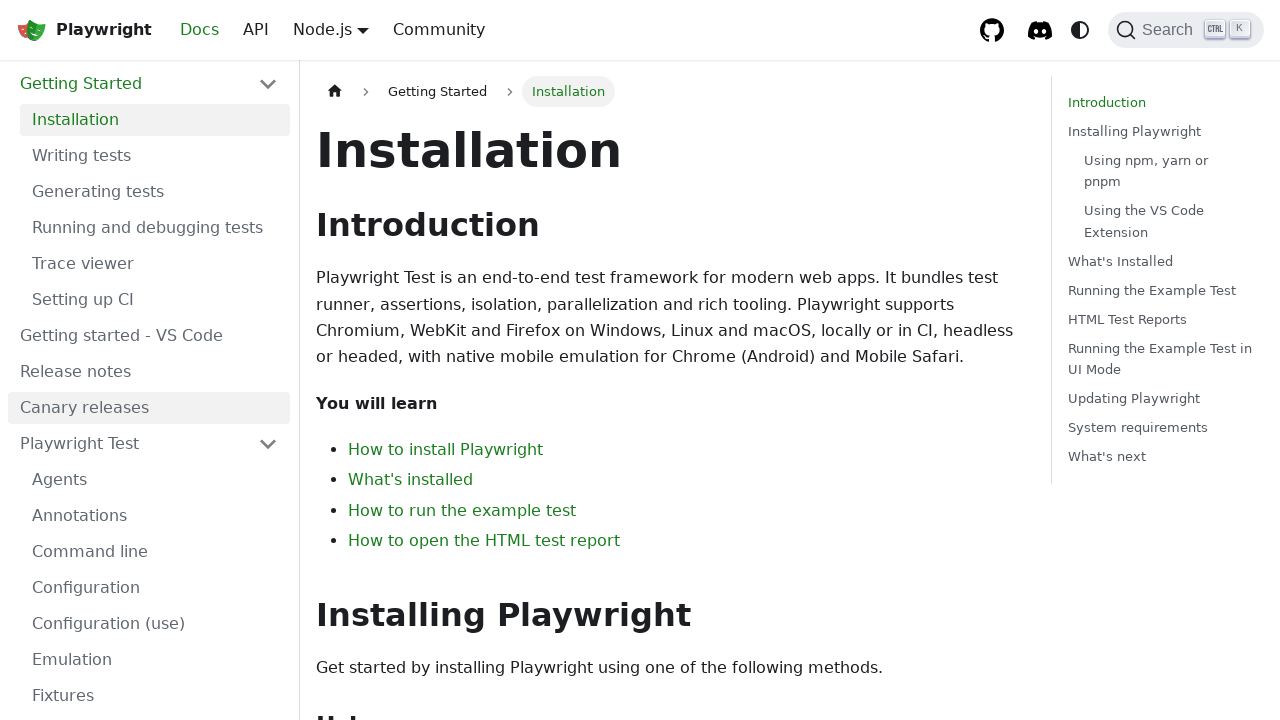

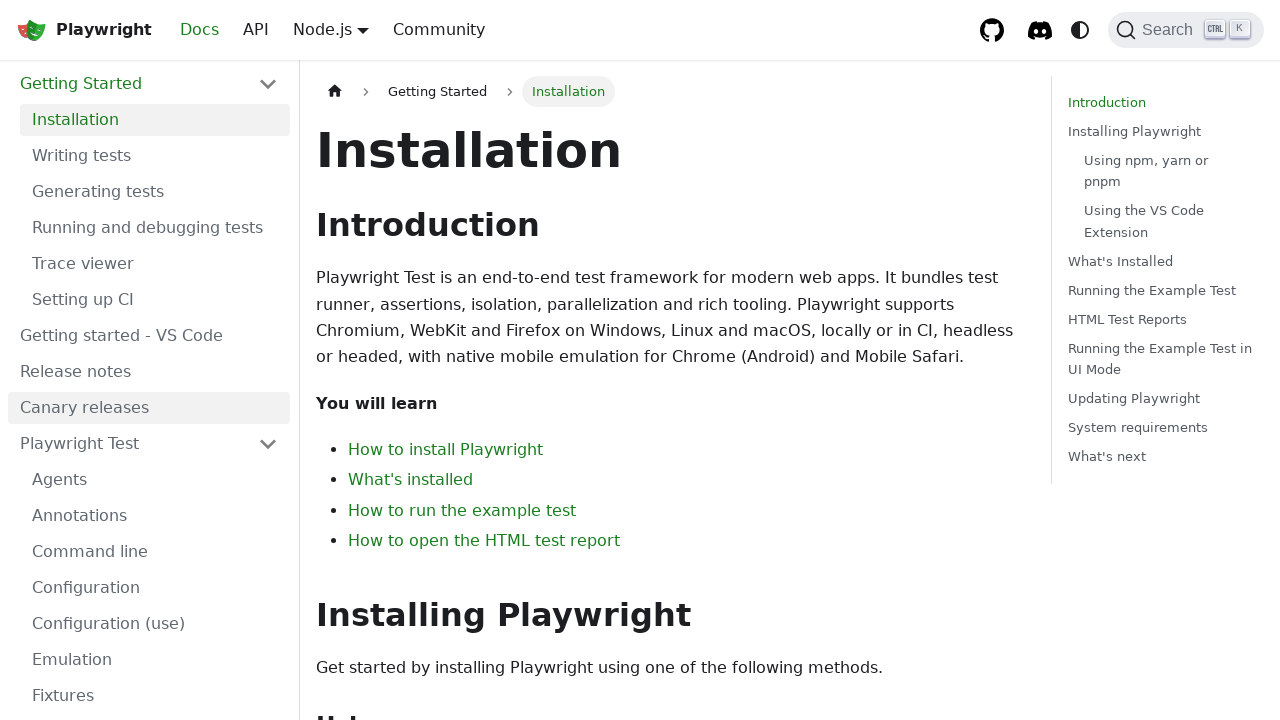